Tests multiple select dropdown by opening it and selecting multiple items

Starting URL: https://demo.mobiscroll.com/select/multiple-select

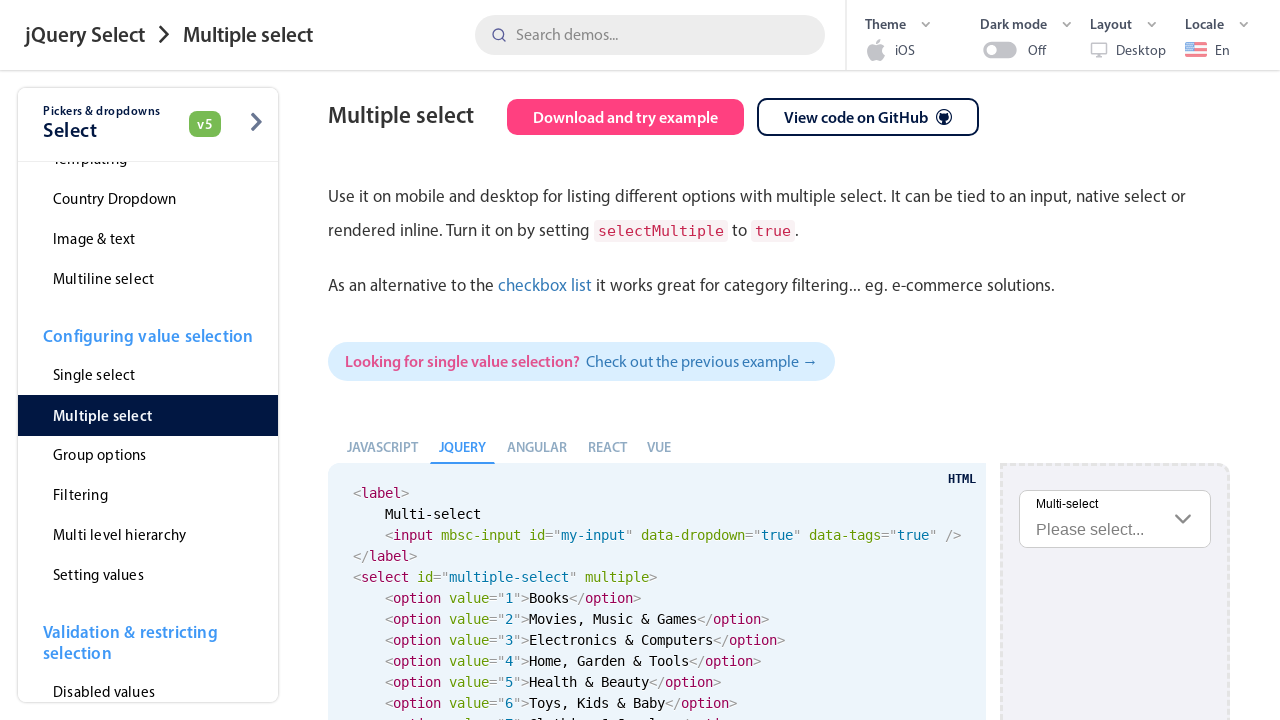

Clicked to open the multiple select dropdown at (1115, 519) on #multiple-select-input
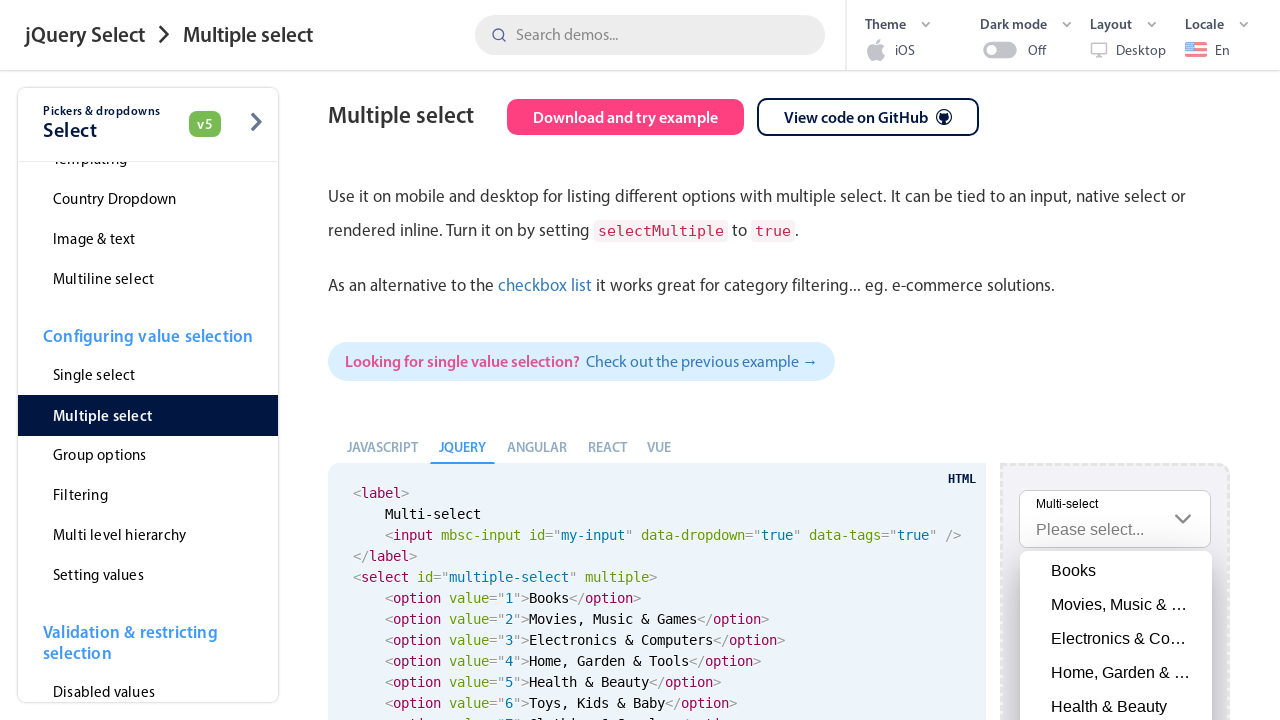

Selected 'Electronics & Computers' from dropdown at (1116, 639) on div.mbsc-scroller-wheel-item.mbsc-ios.mbsc-ltr.mbsc-wheel-item-checkmark.mbsc-wh
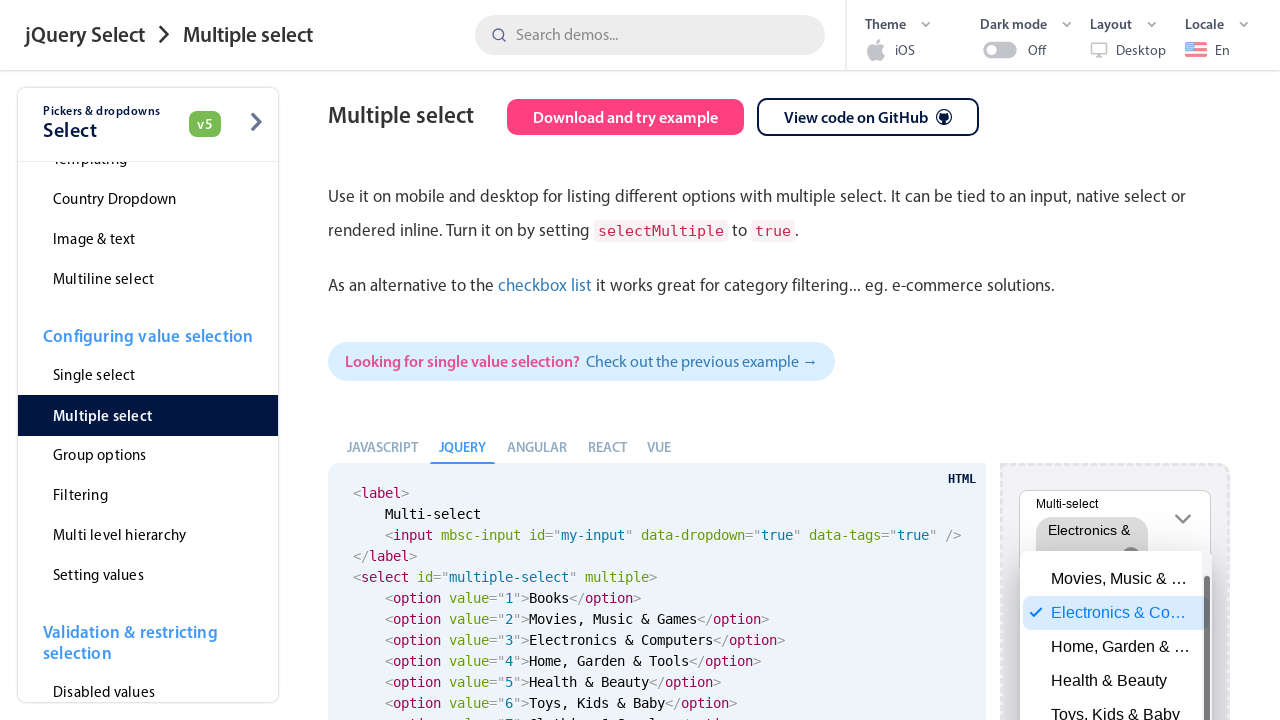

Selected 'Health & Beauty' from dropdown at (1116, 703) on div.mbsc-scroller-wheel-item.mbsc-ios.mbsc-ltr.mbsc-wheel-item-checkmark.mbsc-wh
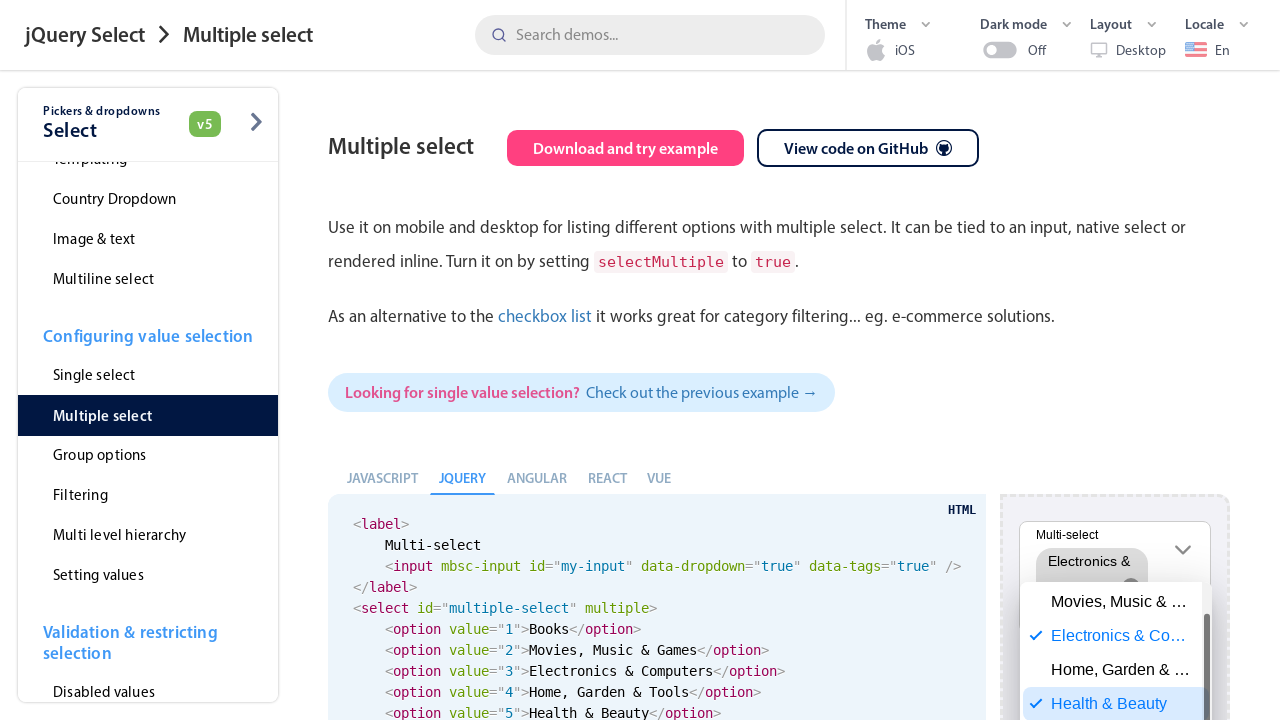

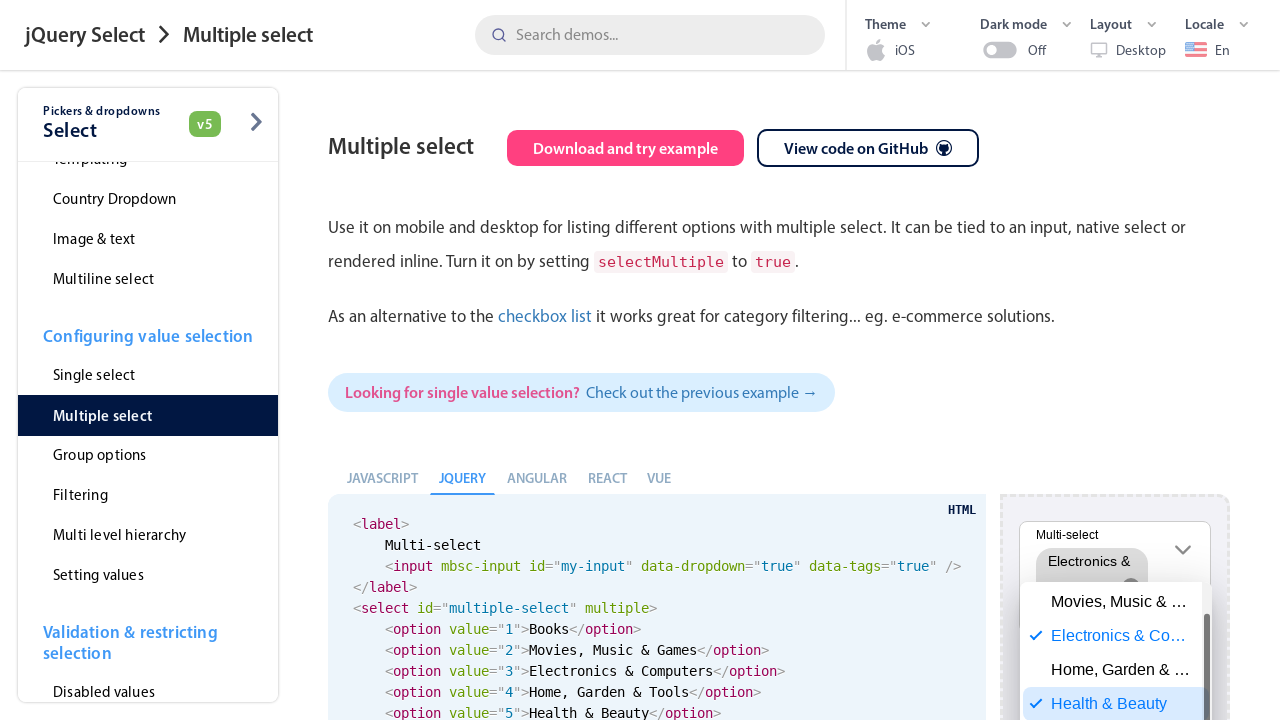